Tests window handling by clicking a link that opens a new window, extracting email text from the child window, and using it to fill a form field in the parent window

Starting URL: https://rahulshettyacademy.com/loginpagePractise/

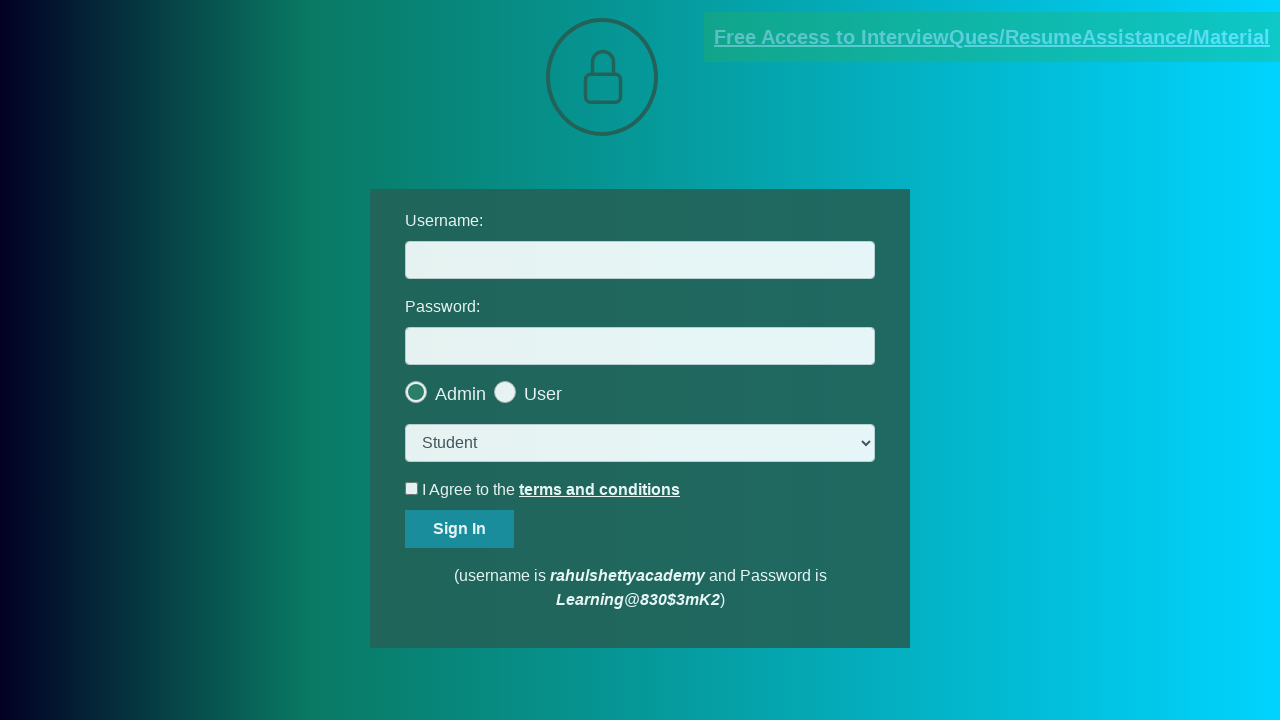

Clicked blinking text link to open new window at (992, 37) on .blinkingText
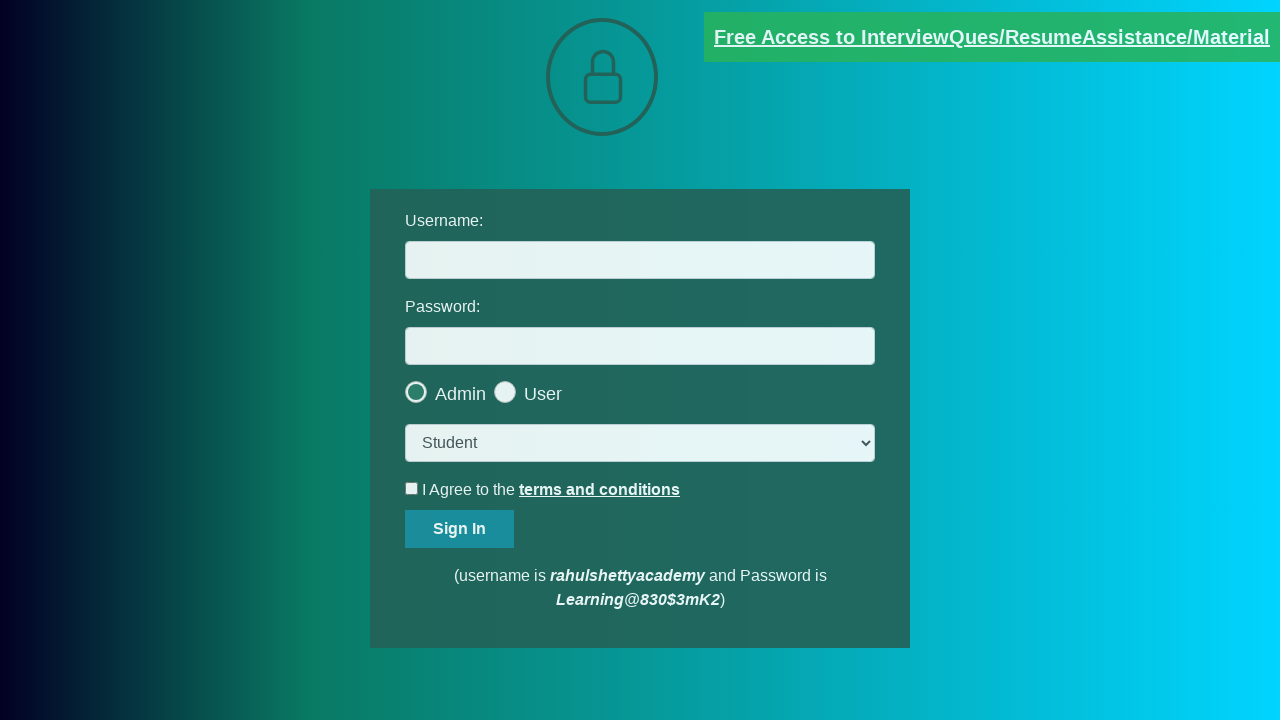

New window opened and captured
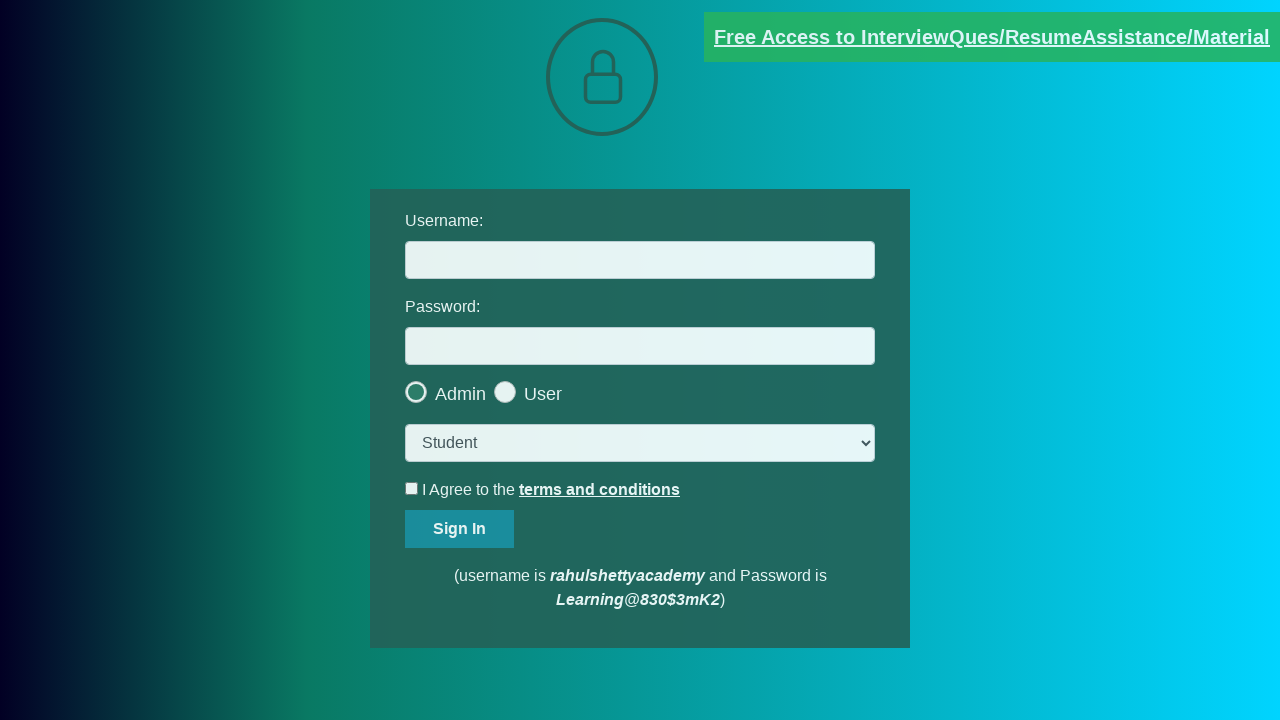

Extracted text content from new window
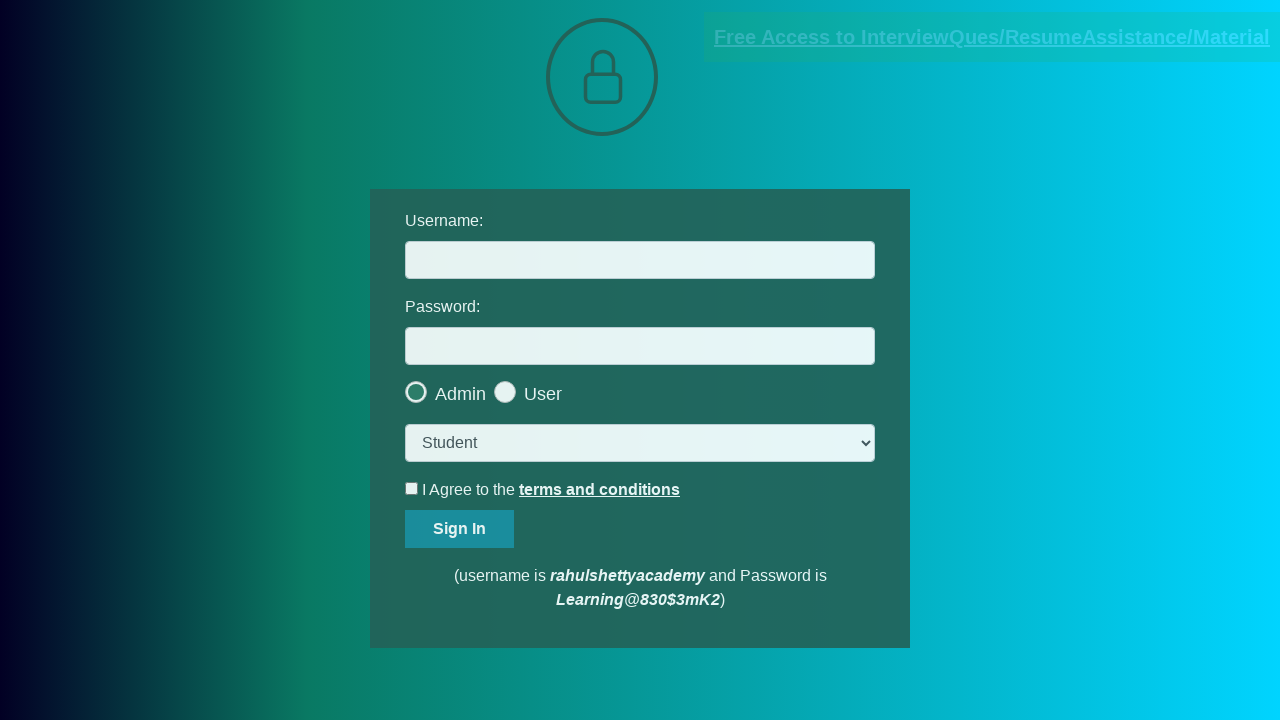

Parsed email from text: mentor@rahulshettyacademy.com
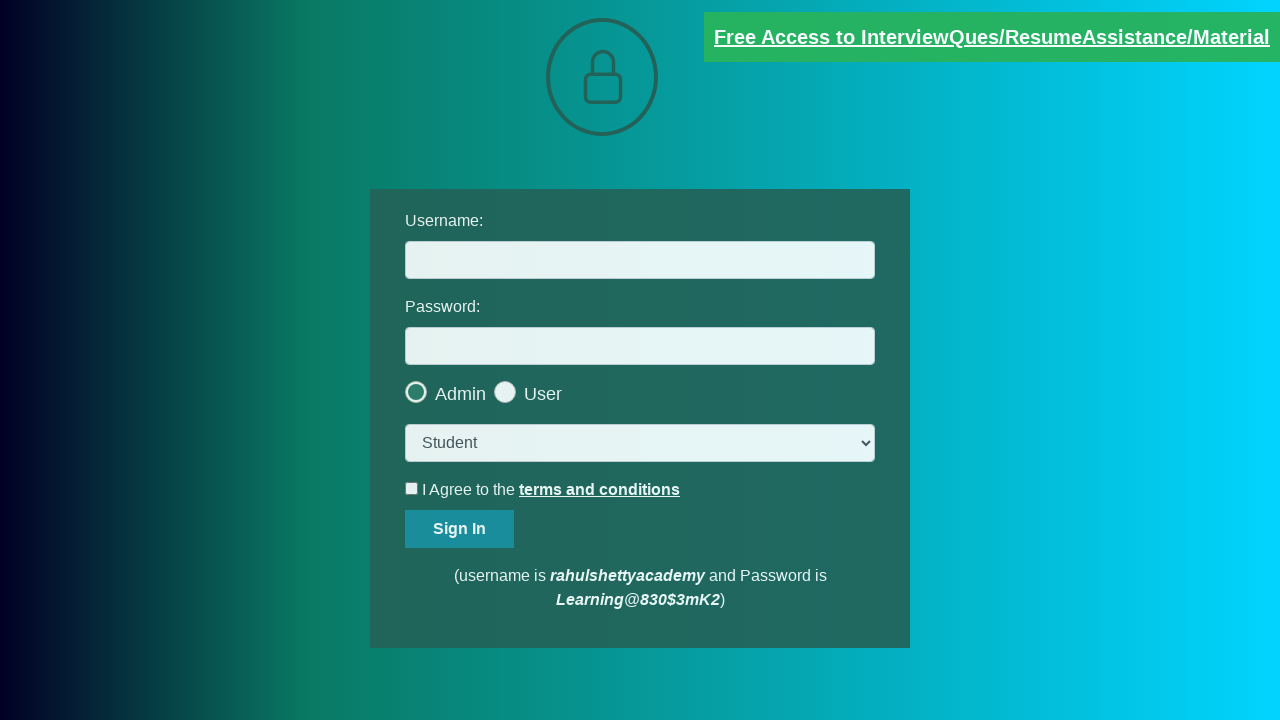

Closed child window and switched back to parent window
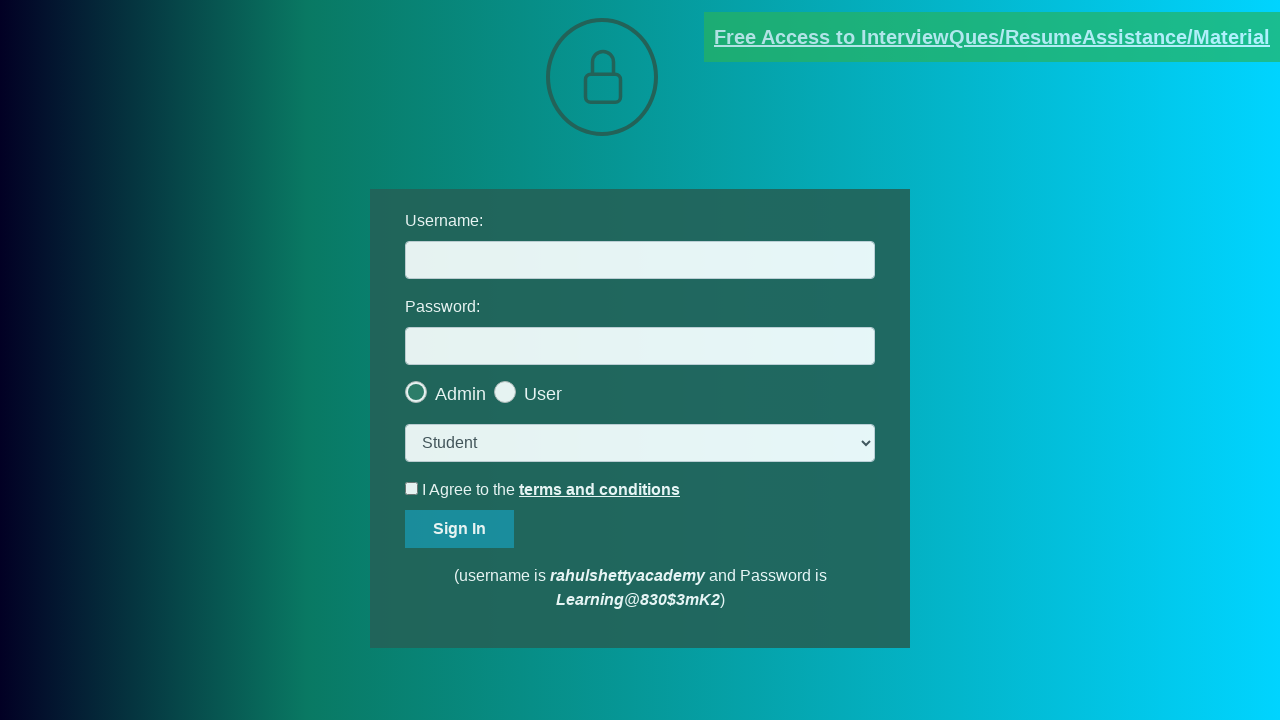

Filled username field with extracted email: mentor@rahulshettyacademy.com on #username
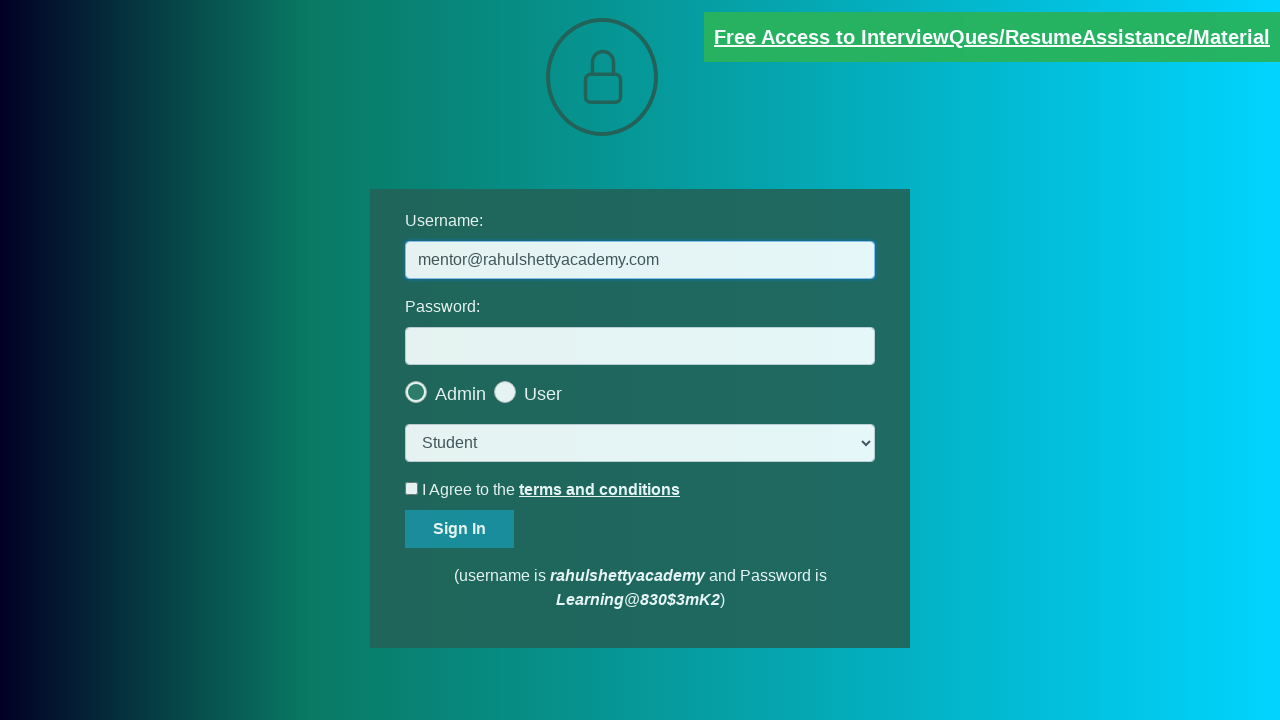

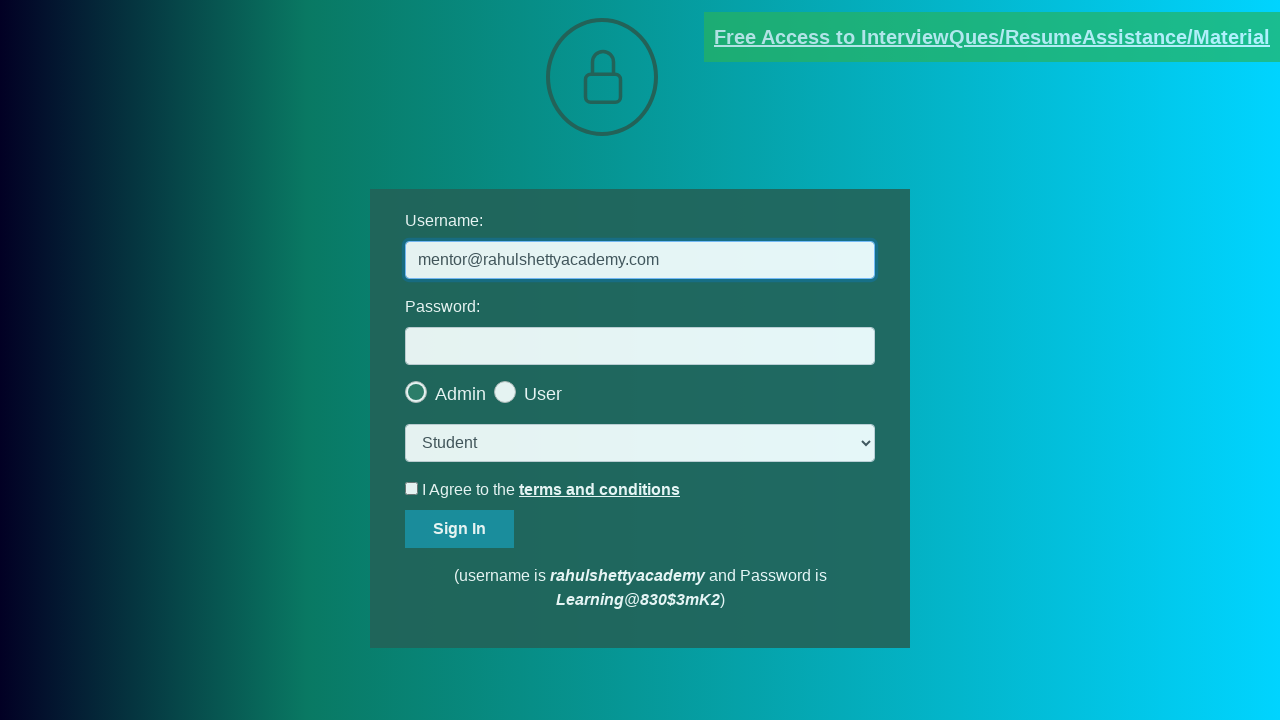